Tests that all radio buttons and checkboxes on the form can be selected by clicking each one.

Starting URL: https://cac-tat.s3.eu-central-1.amazonaws.com/index.html

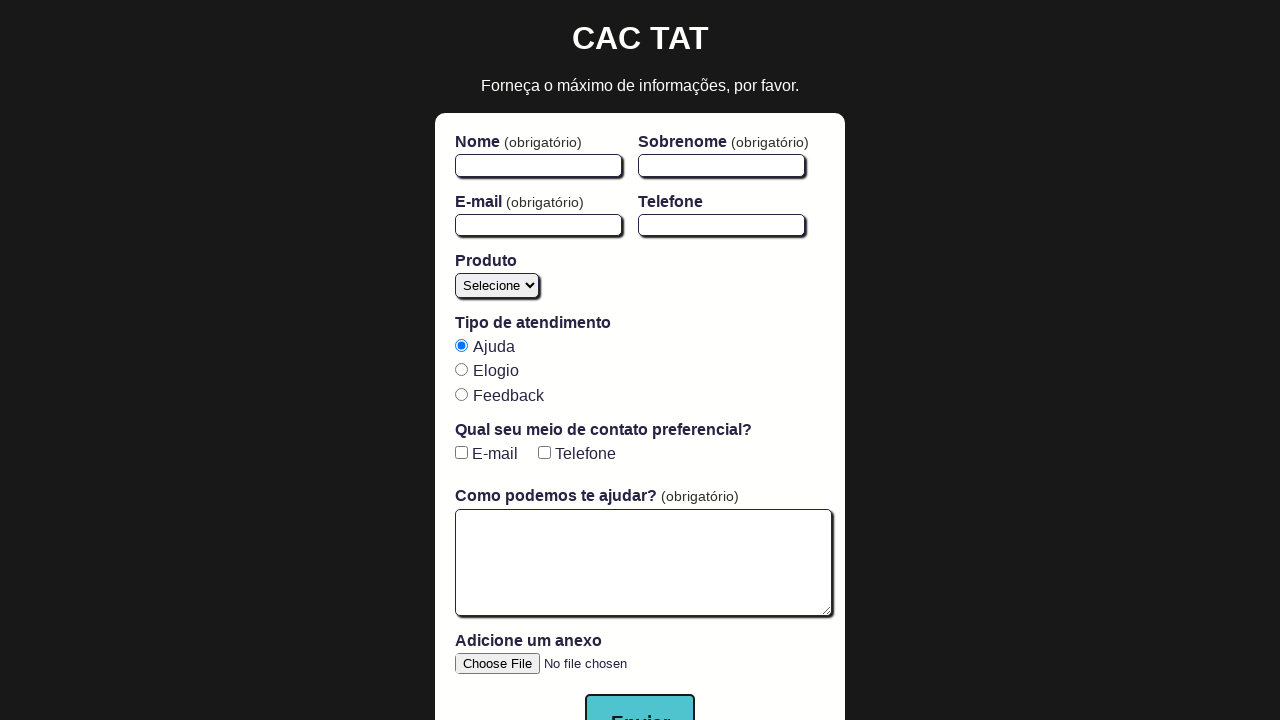

Navigated to form page
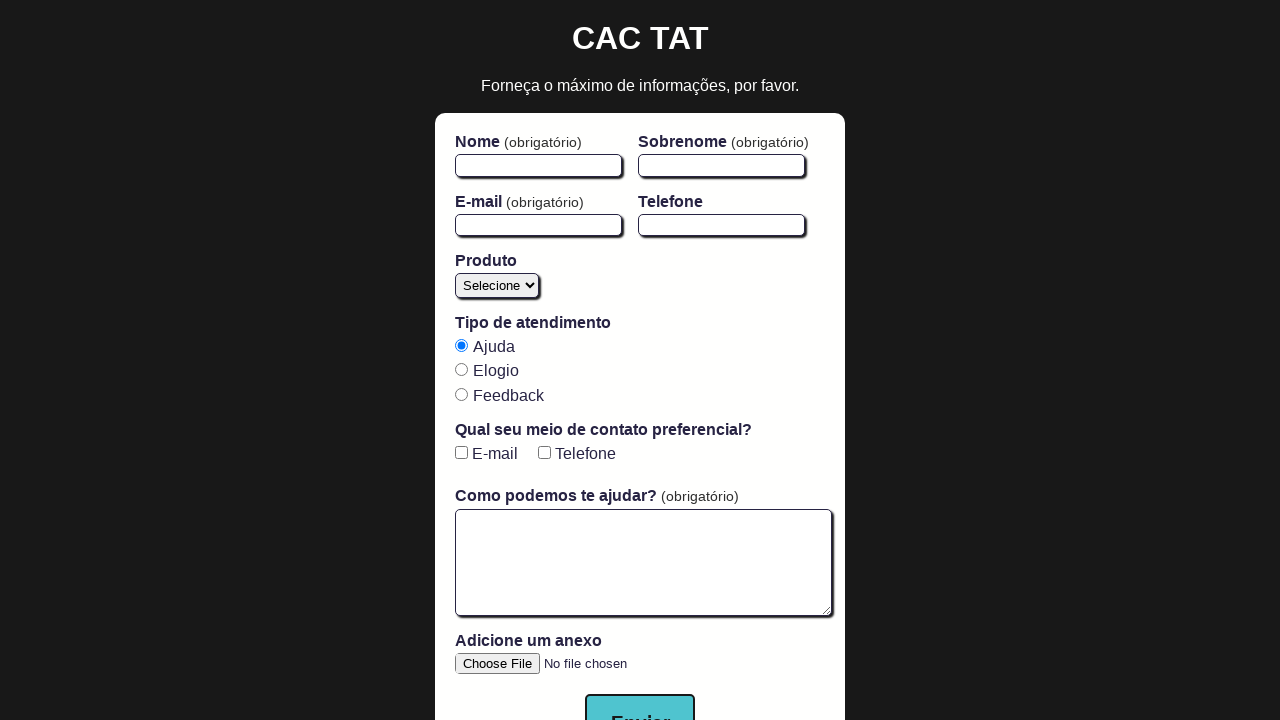

Form loaded - firstName field found
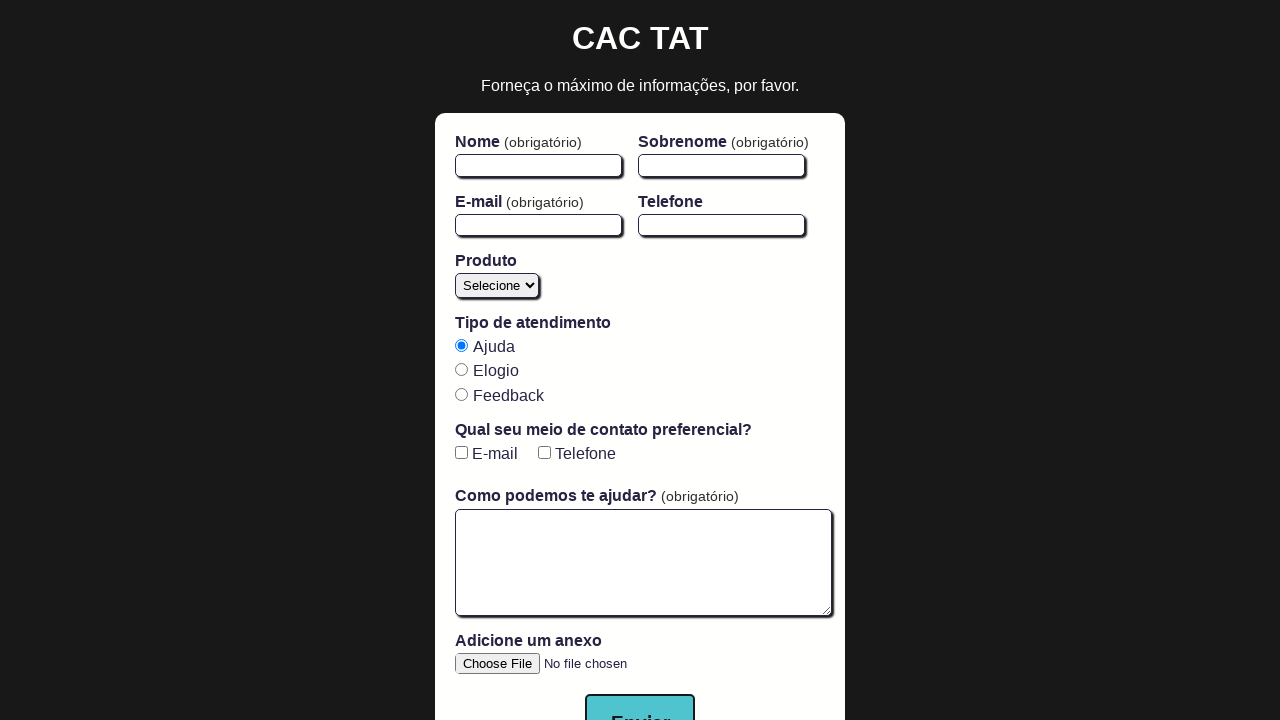

Clicked radio button 1 of 3 at (461, 345) on input[type='radio'] >> nth=0
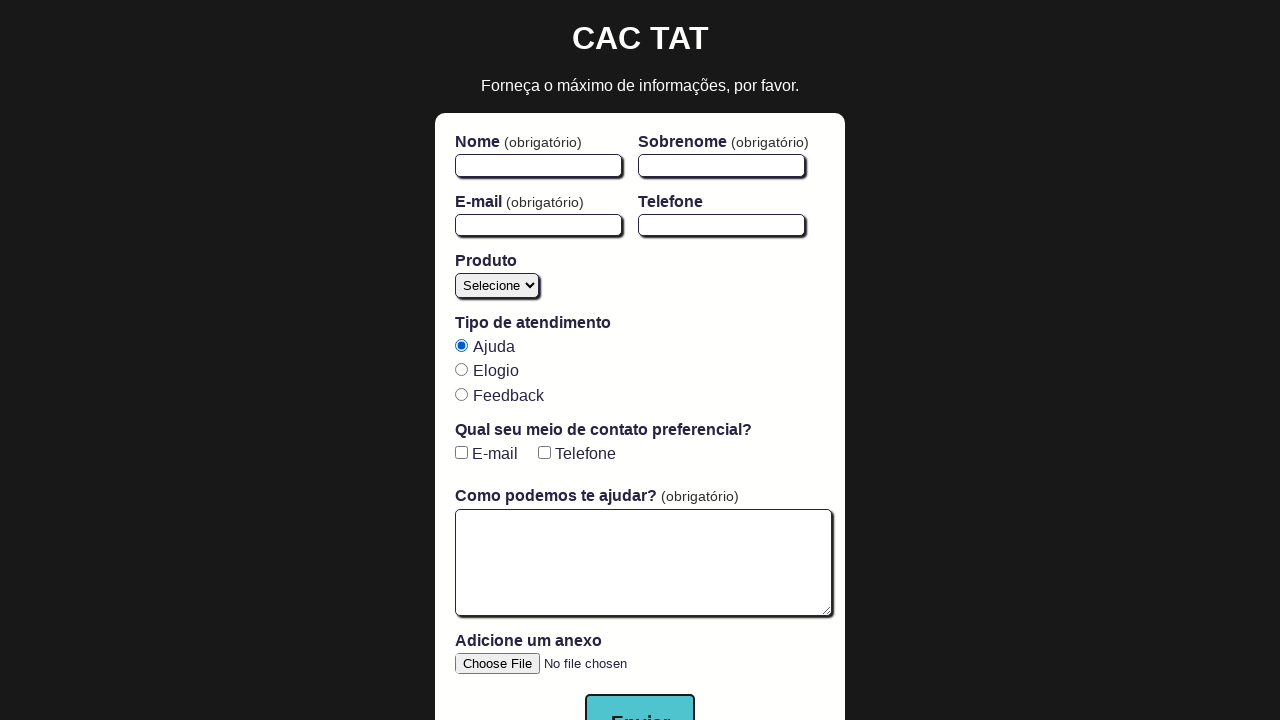

Clicked radio button 2 of 3 at (461, 370) on input[type='radio'] >> nth=1
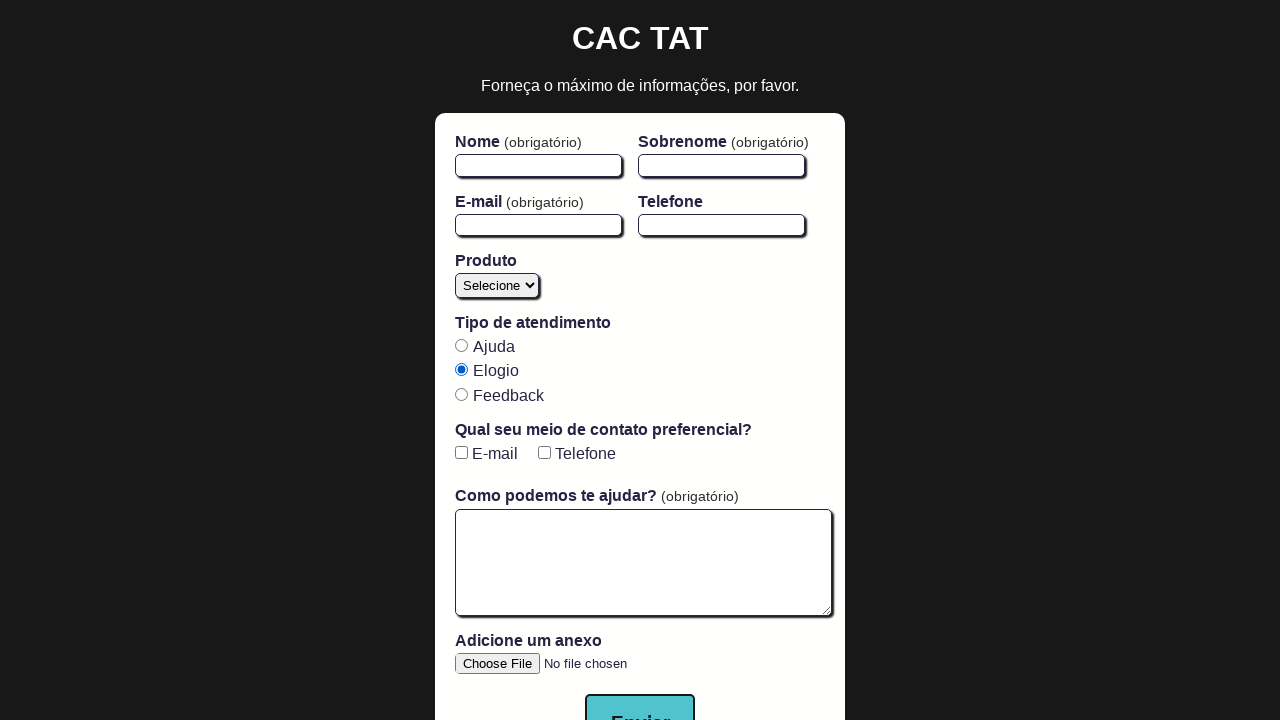

Clicked radio button 3 of 3 at (461, 394) on input[type='radio'] >> nth=2
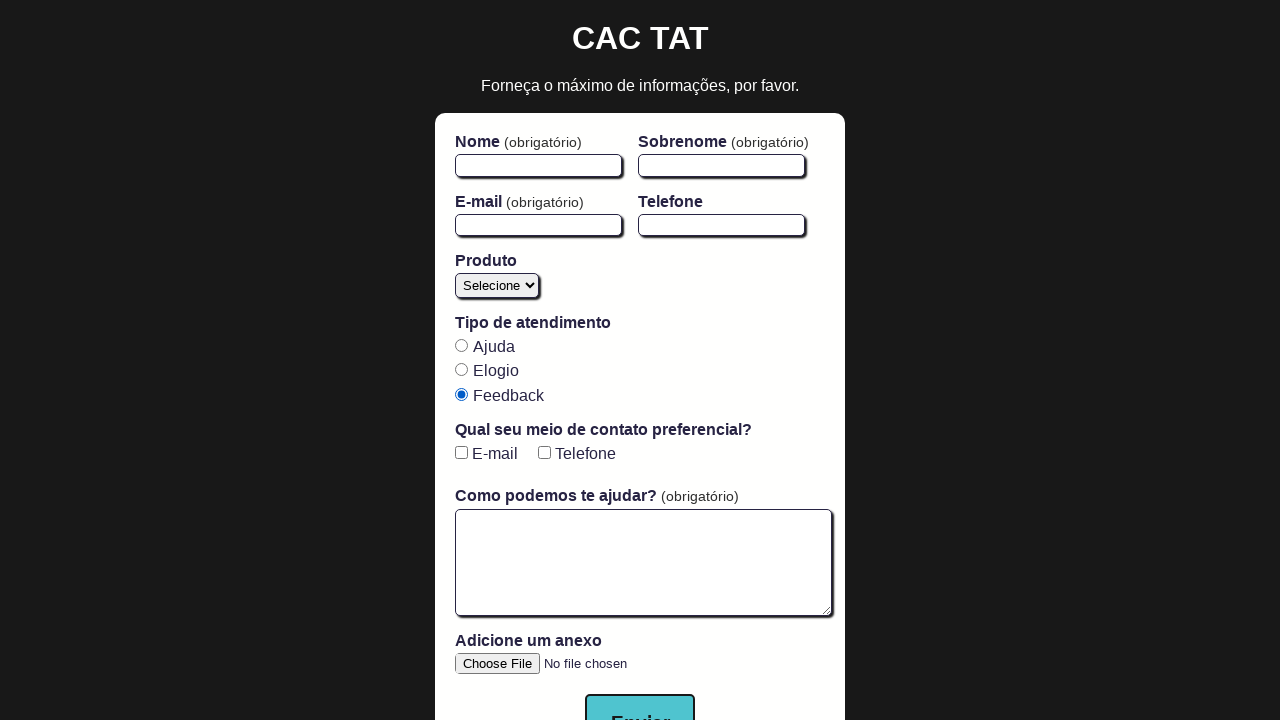

Clicked checkbox 1 of 2 at (461, 453) on input[type='checkbox'] >> nth=0
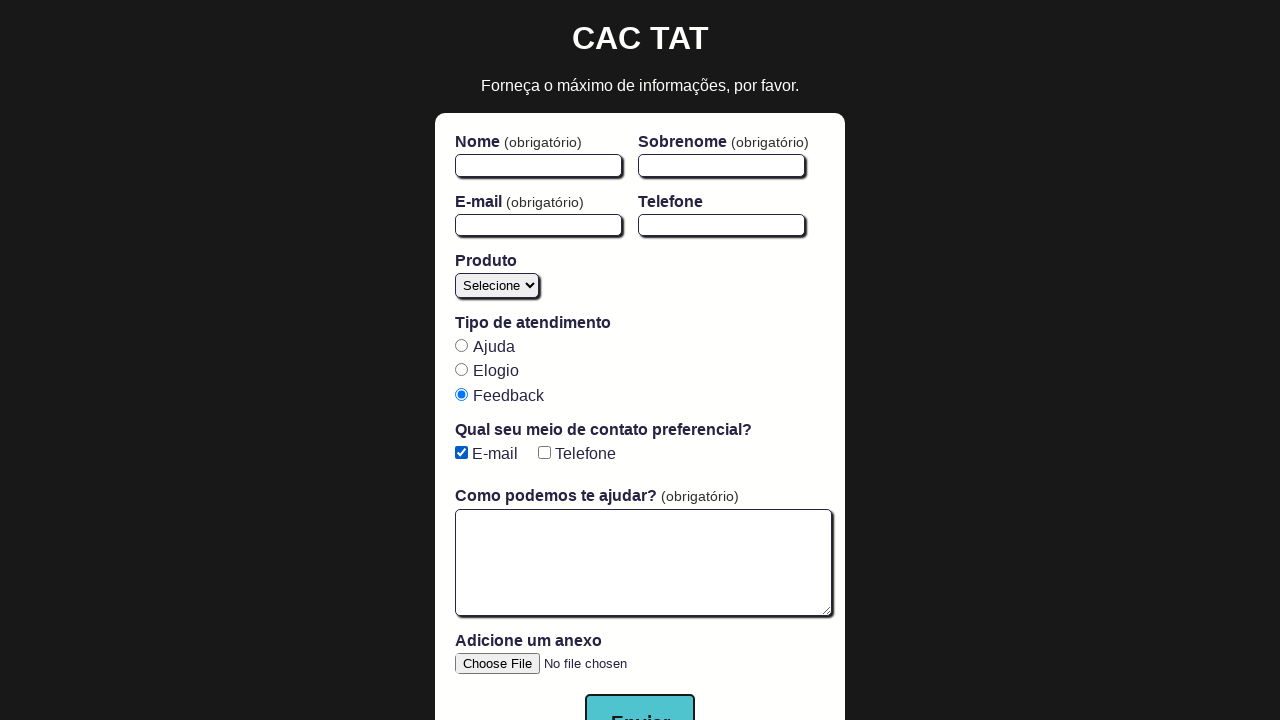

Clicked checkbox 2 of 2 at (544, 453) on input[type='checkbox'] >> nth=1
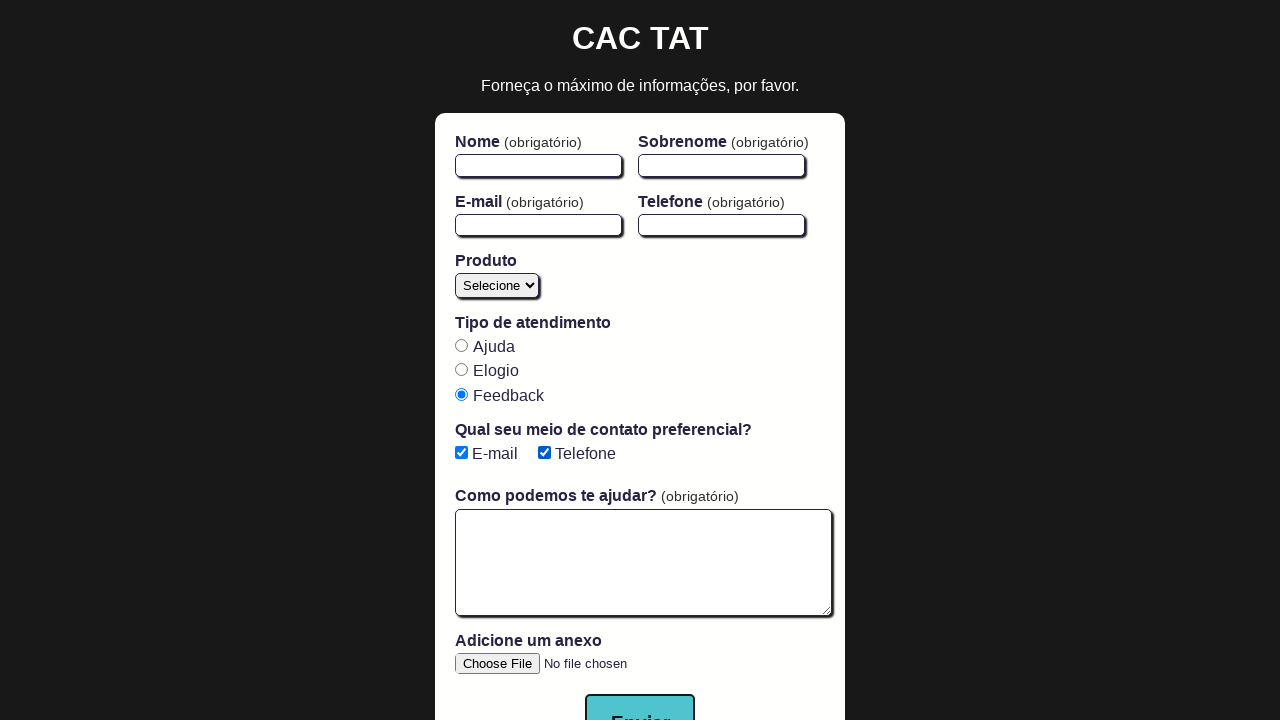

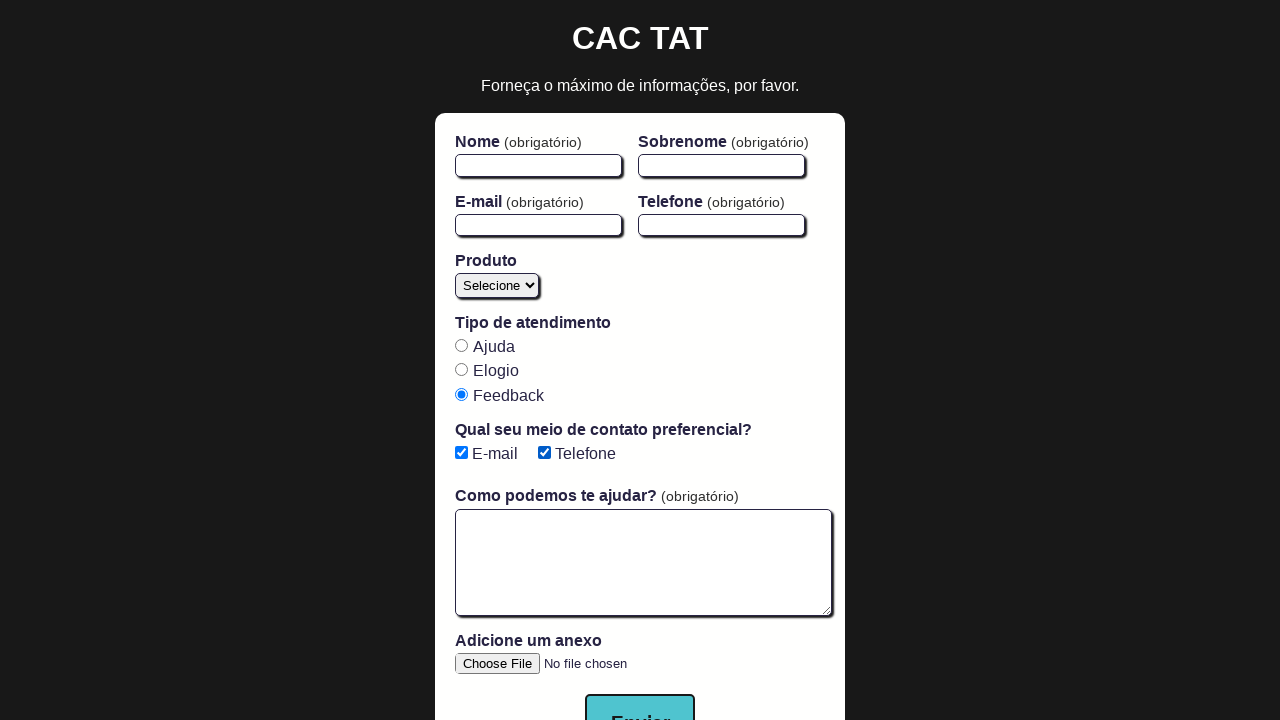